Navigates to Copilot for Neovim repository

Starting URL: https://github.com/features/copilot

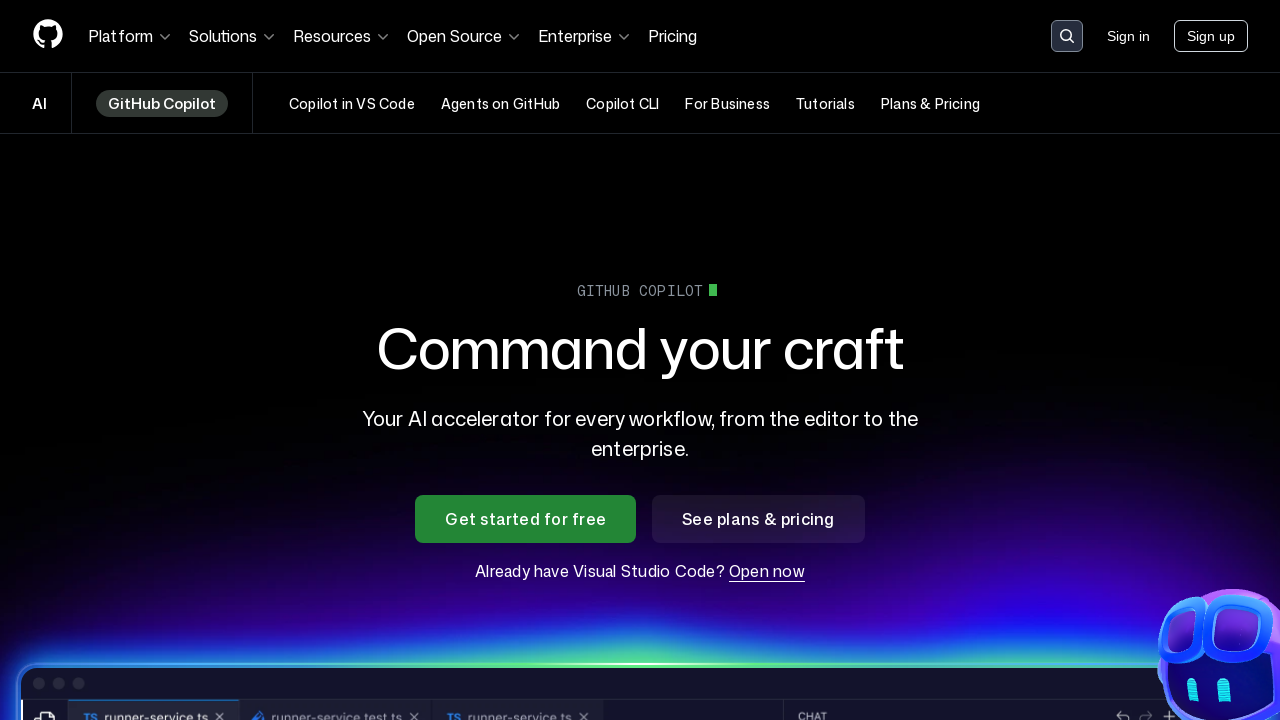

Waited for Neovim link to appear
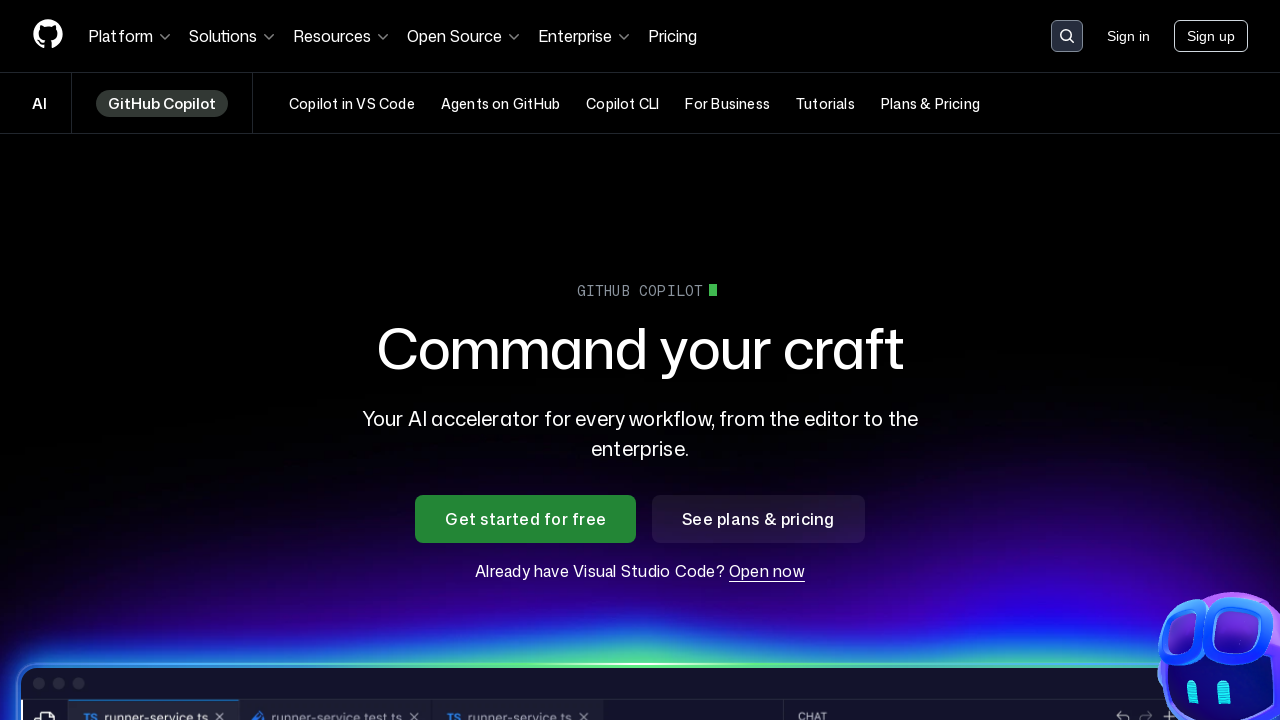

Clicked on Neovim link to navigate to Copilot for Neovim repository at (683, 361) on a:has-text('Neovim')
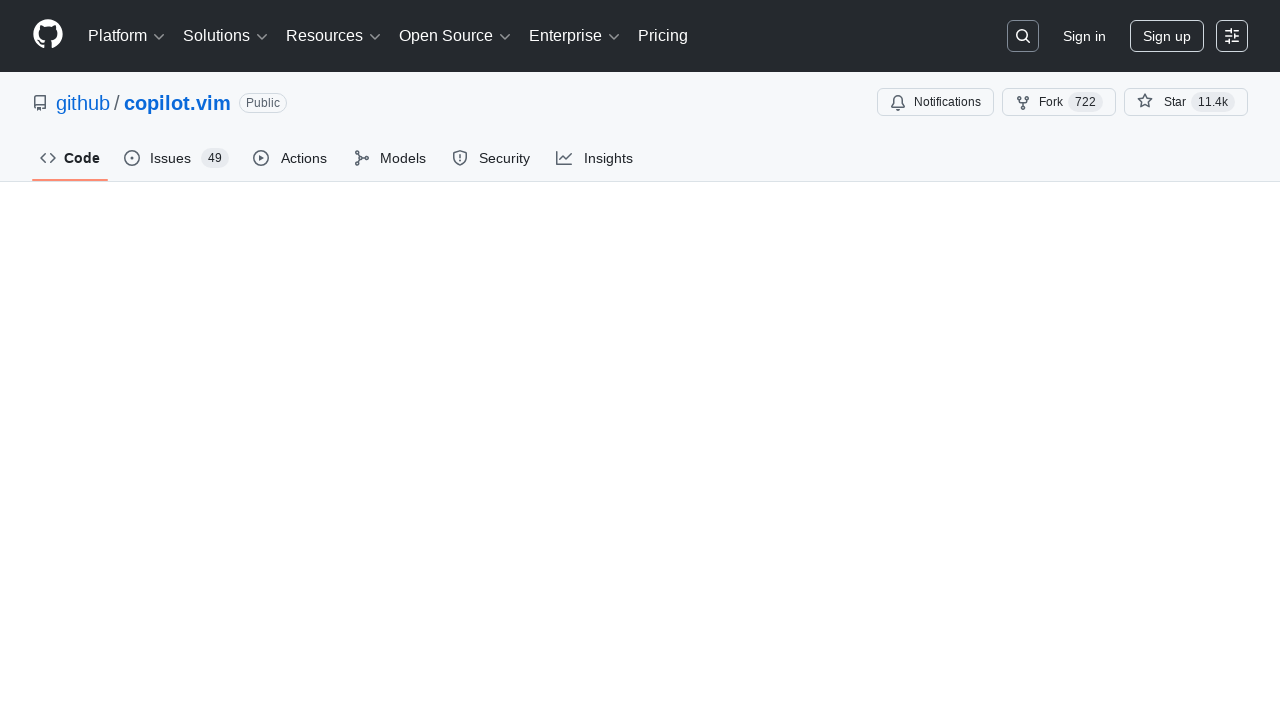

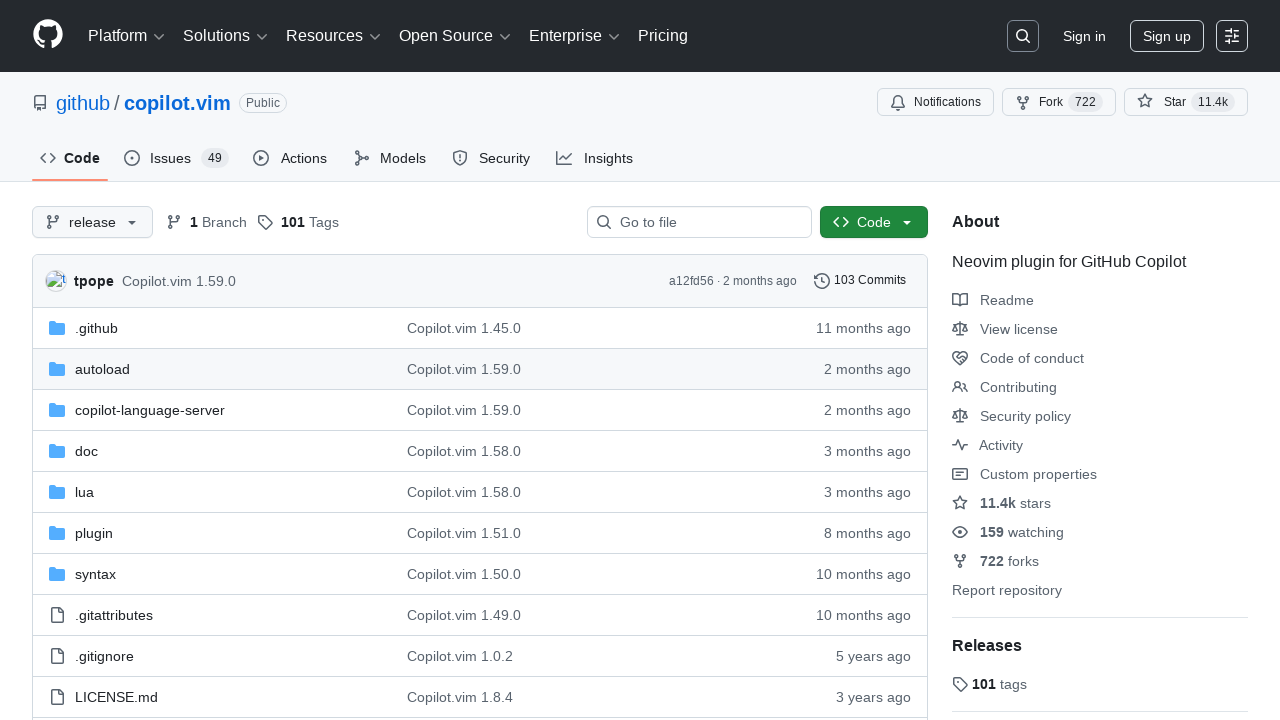